Tests various JavaScript executor commands including scrolling, element highlighting, form filling, clicking alerts, and verifying table data calculations on a practice automation website

Starting URL: https://www.rahulshettyacademy.com/AutomationPractice/

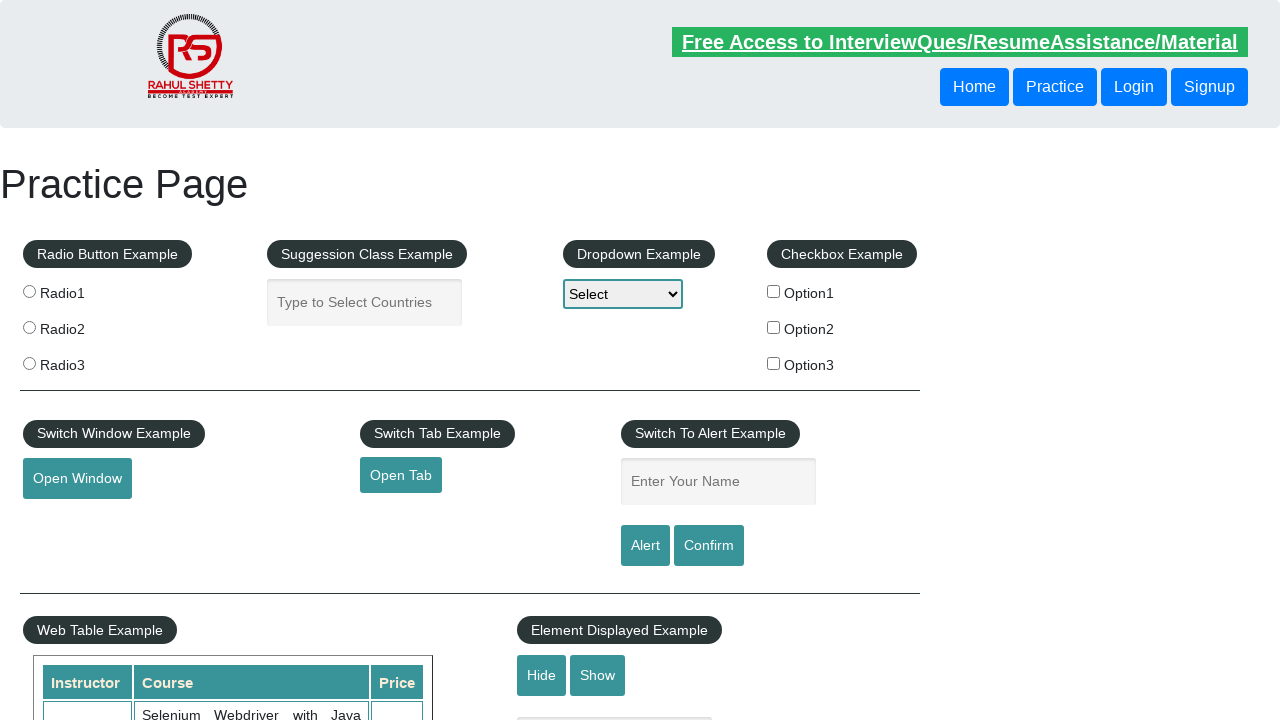

Scrolled window down by 500 pixels
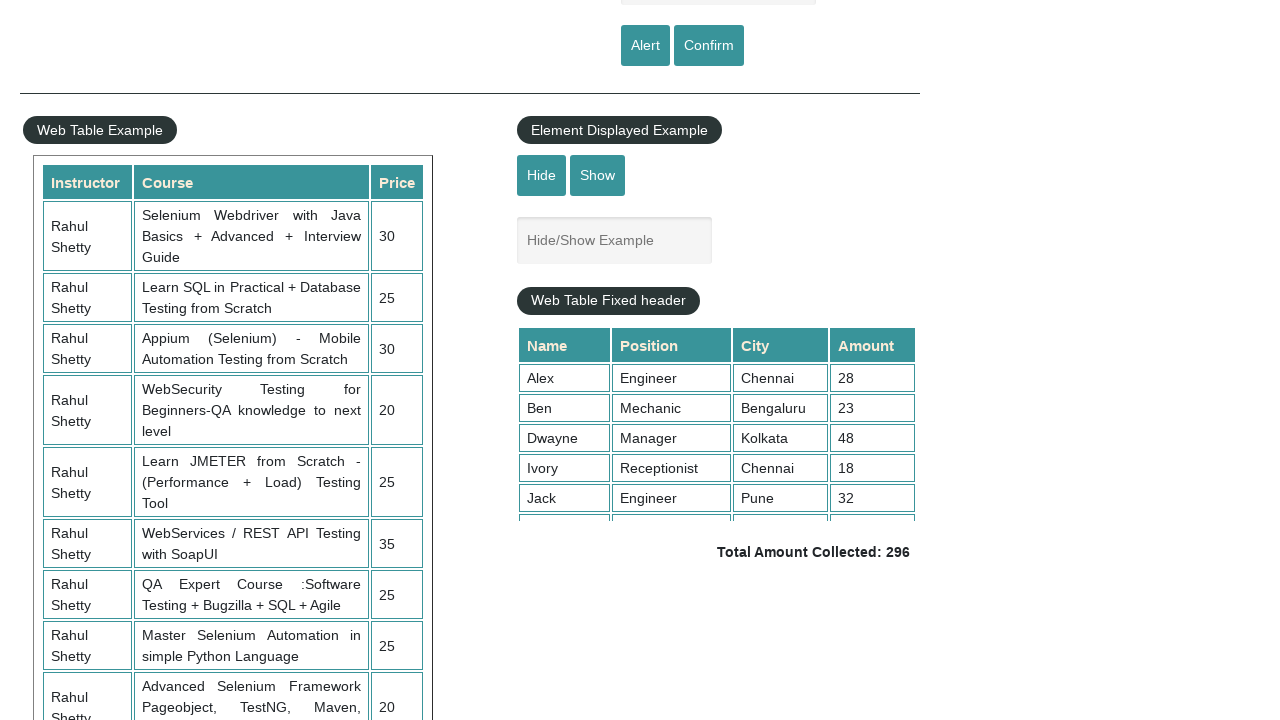

Scrolled window to top
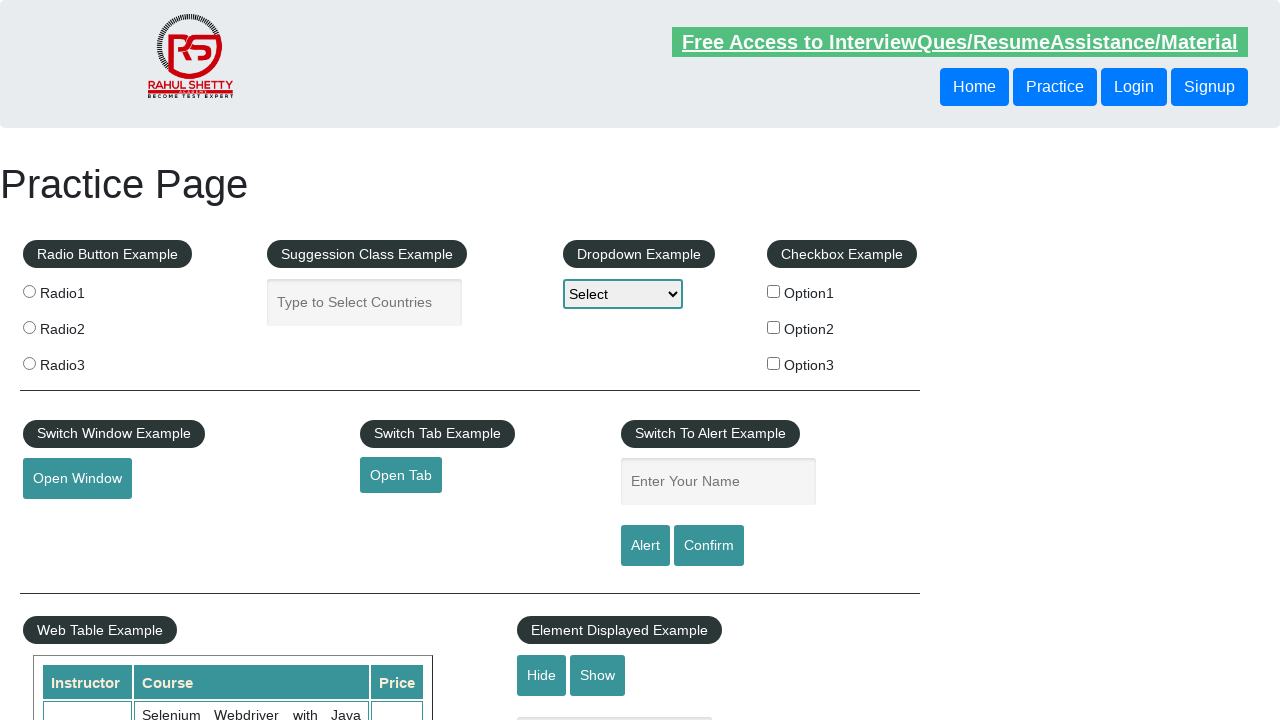

Scrolled window down by 500 pixels again
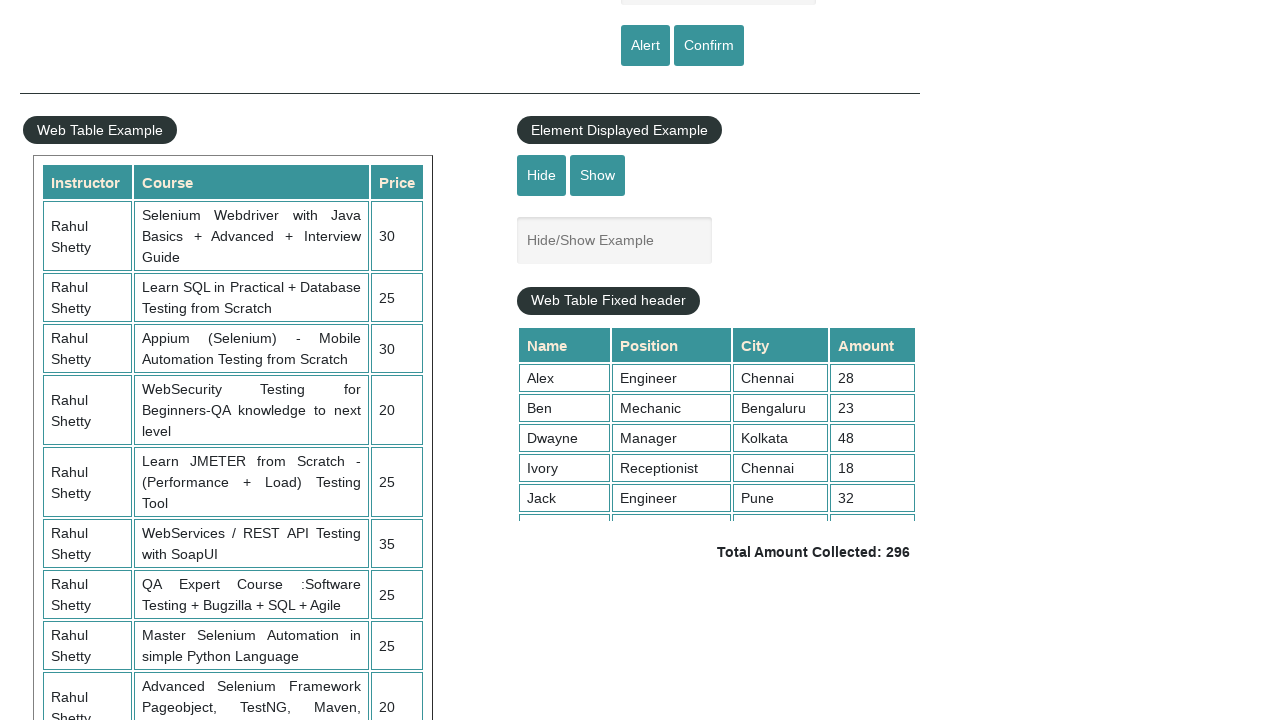

Scrolled table element down by 500 pixels
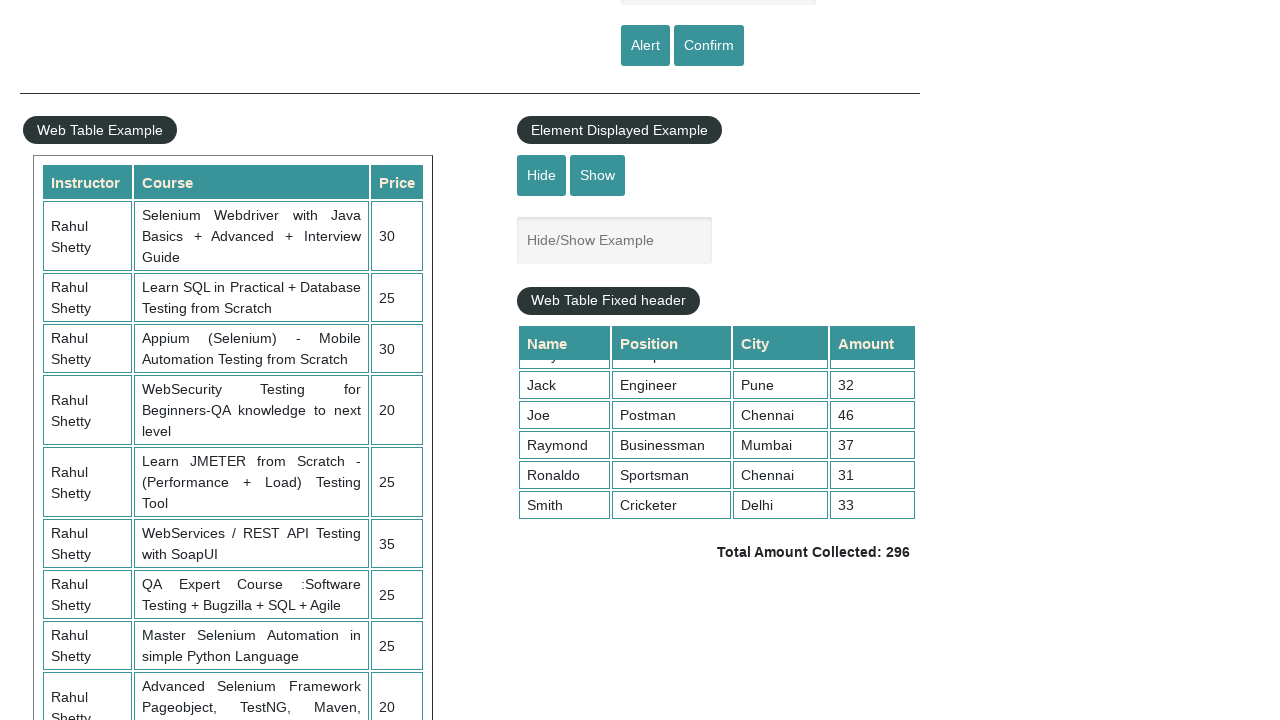

Scrolled window to top again
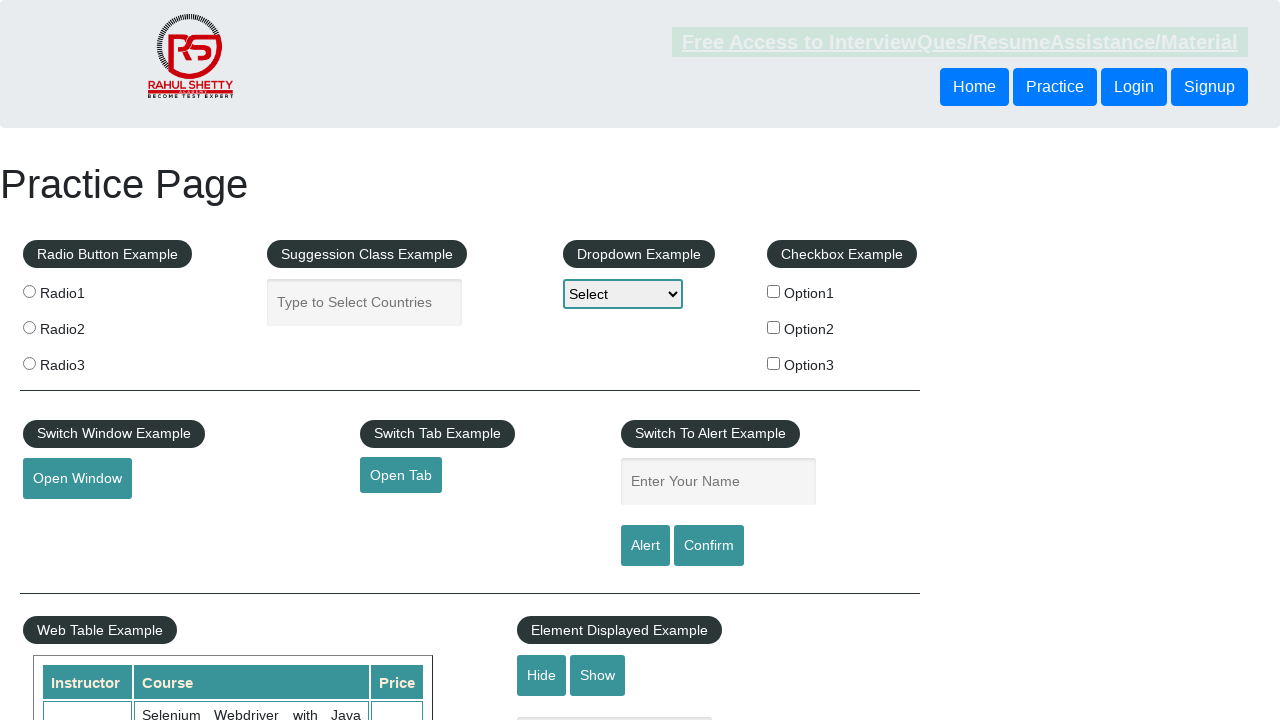

Highlighted name field with red background
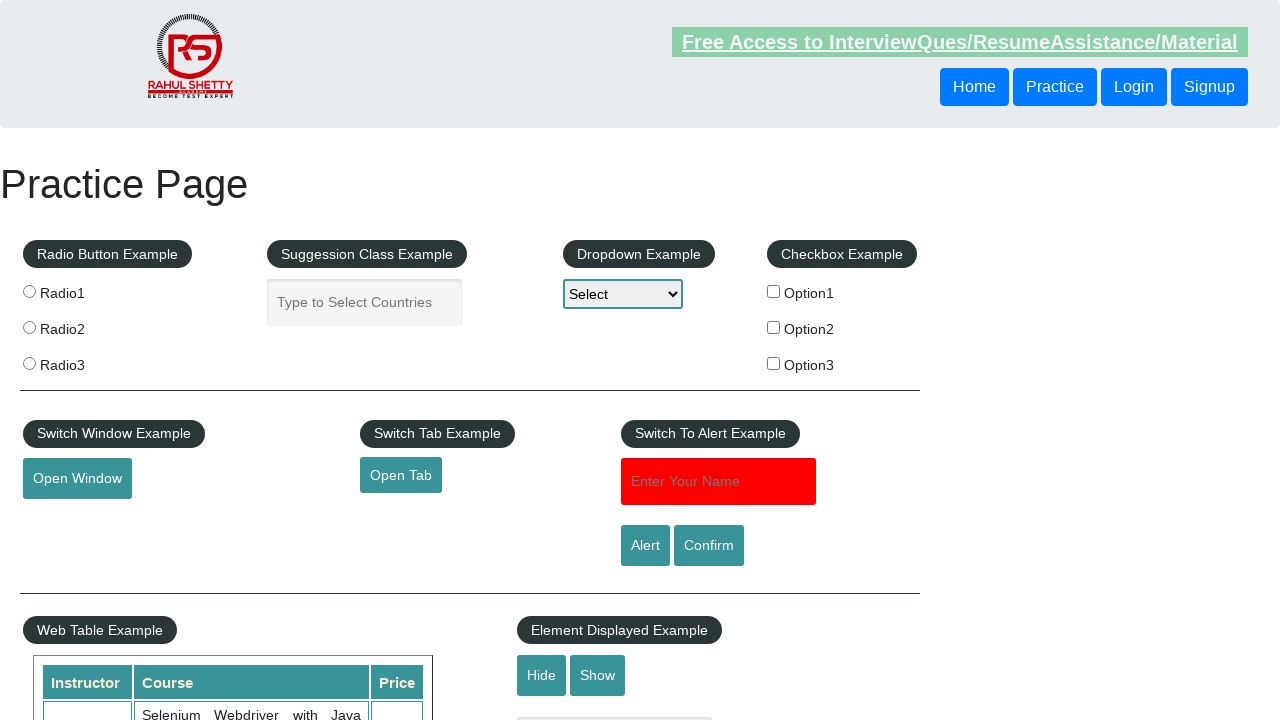

Filled name field with 'Naveen' on #name
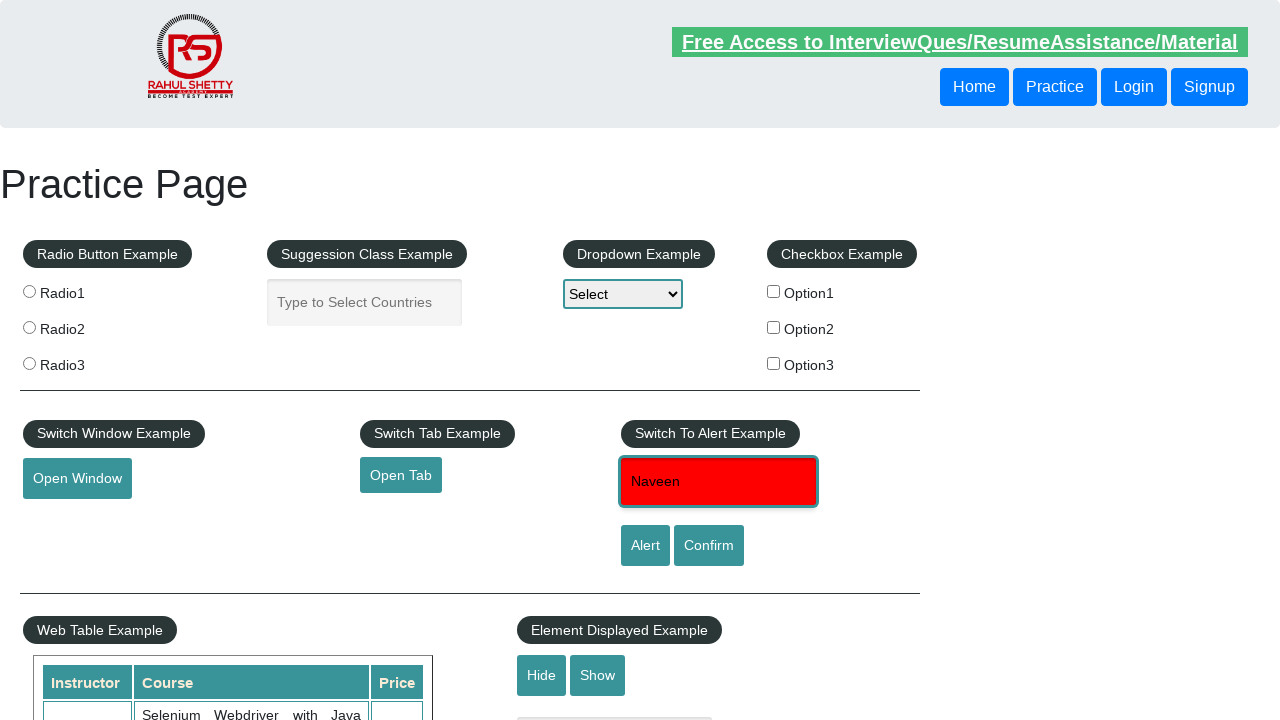

Highlighted alert button with red background
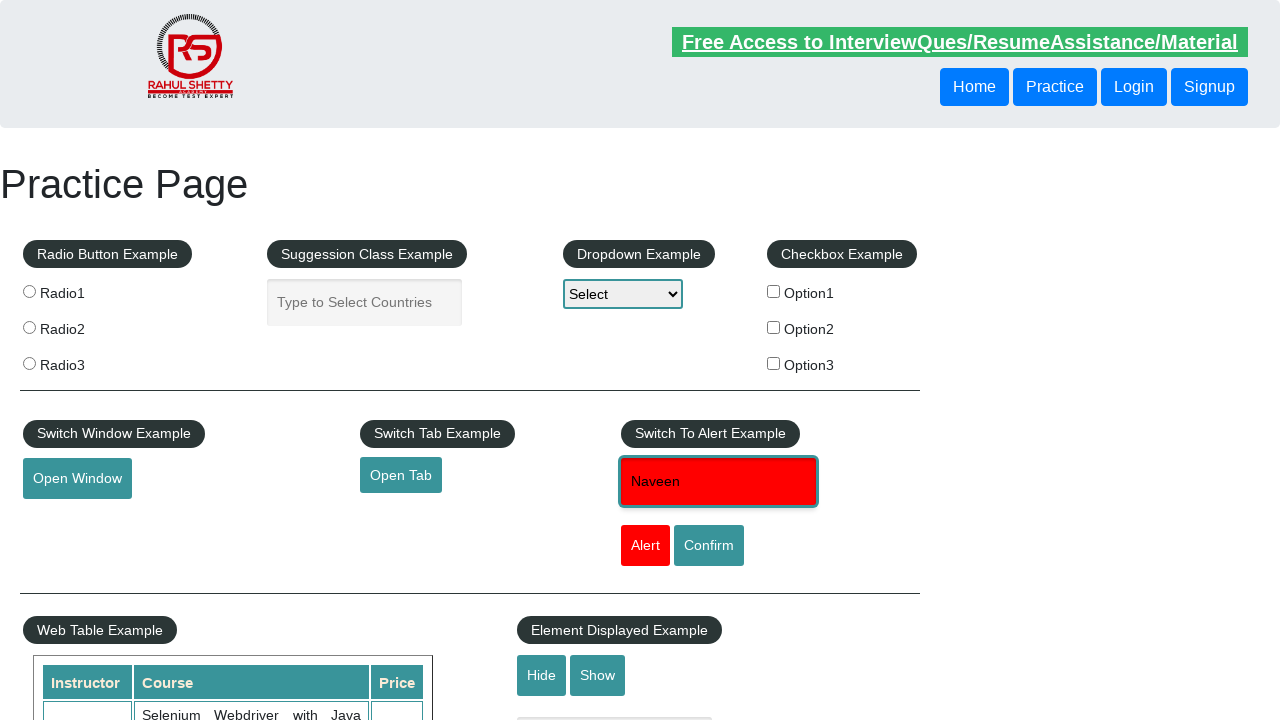

Clicked alert button at (645, 546) on #alertbtn
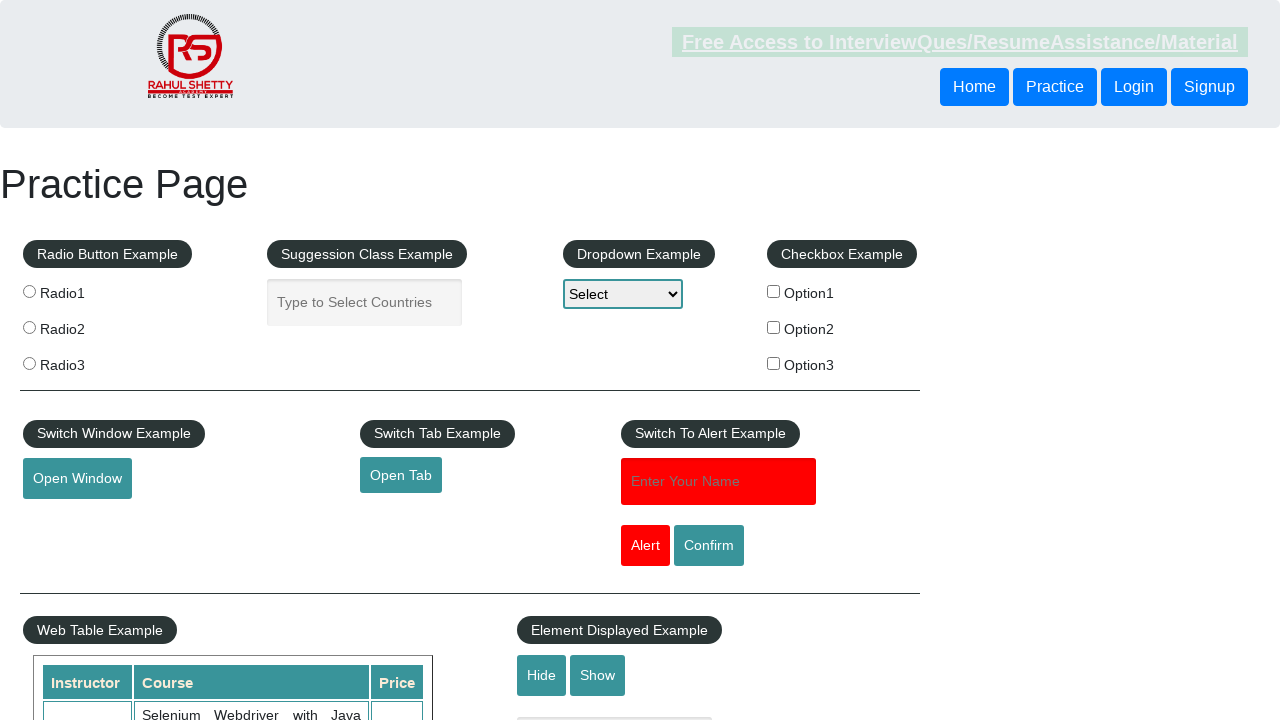

Set up dialog handler to accept alerts
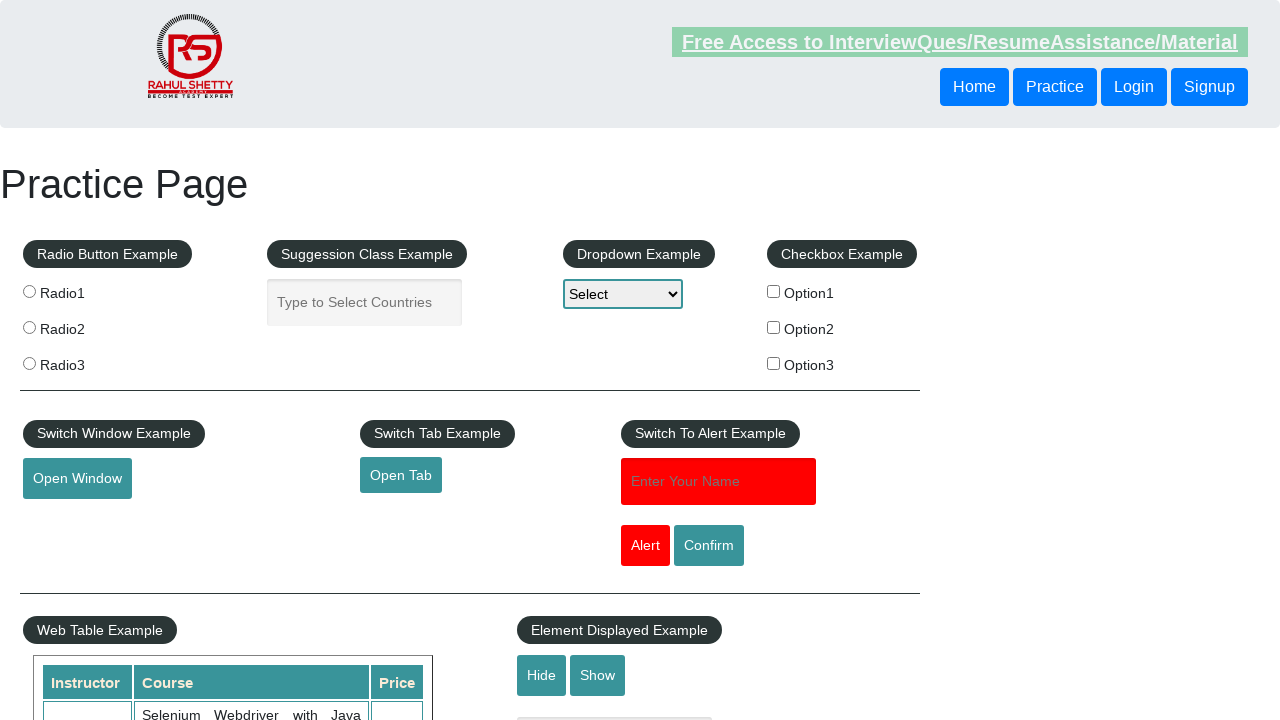

Retrieved current URL: https://rahulshettyacademy.com/AutomationPractice/ and title: <bound method Page.title of <Page url='https://rahulshettyacademy.com/AutomationPractice/'>>
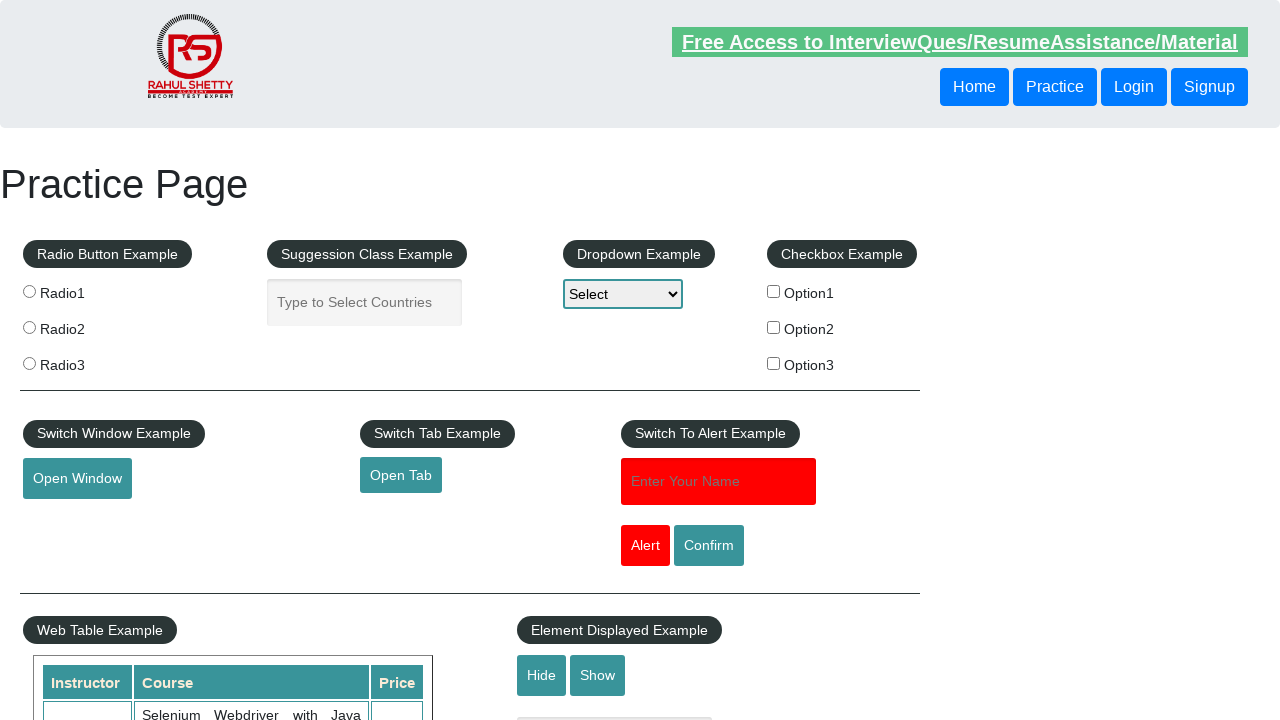

Scrolled window down to view table
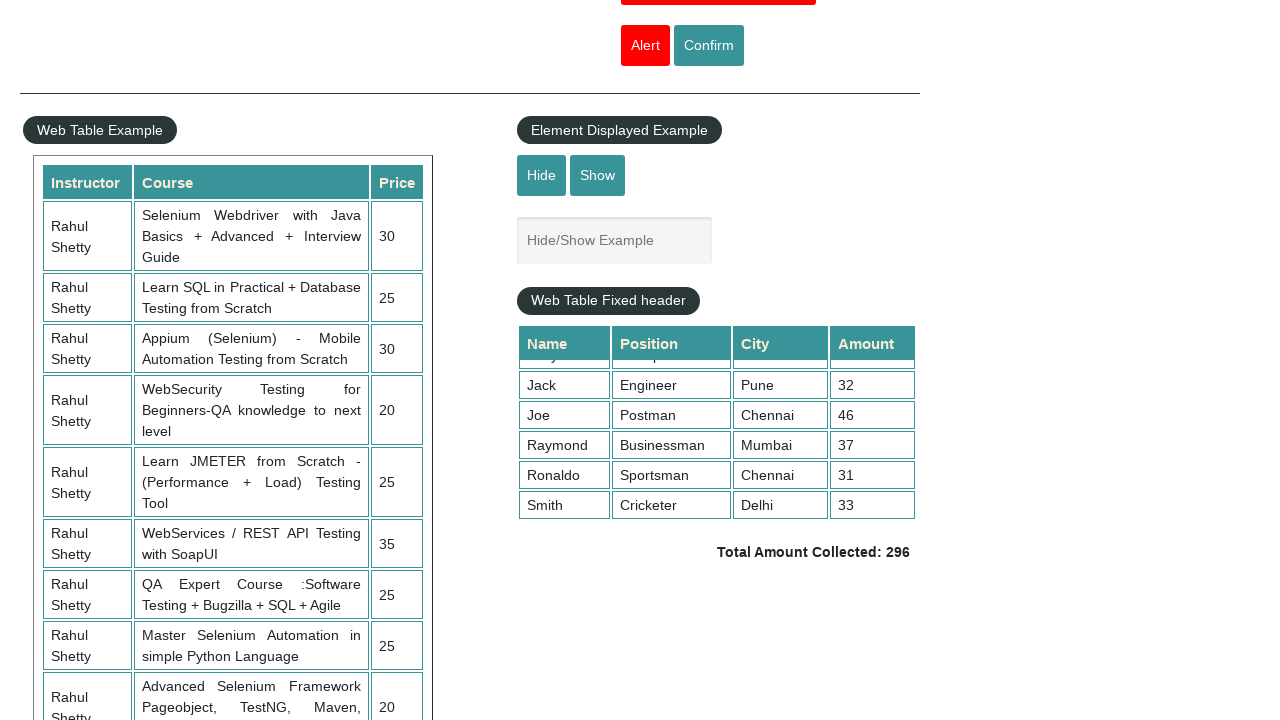

Calculated sum from table column 4: 296
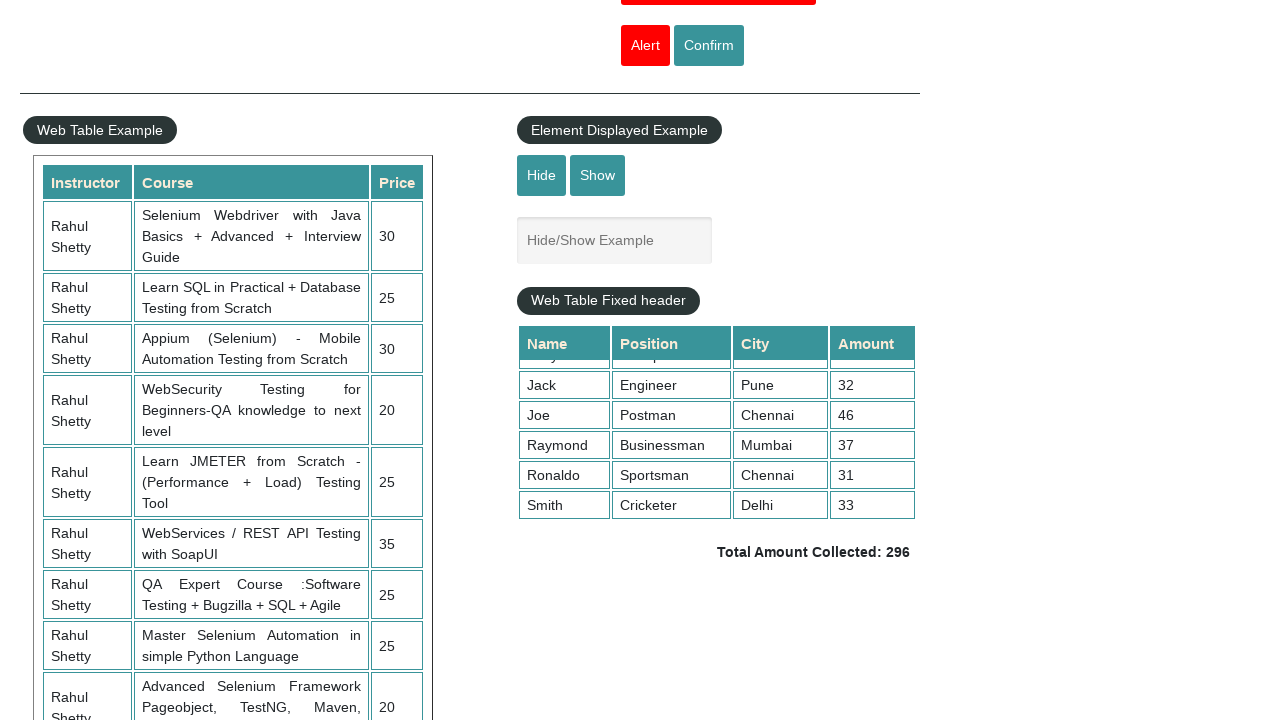

Retrieved displayed total amount: 296
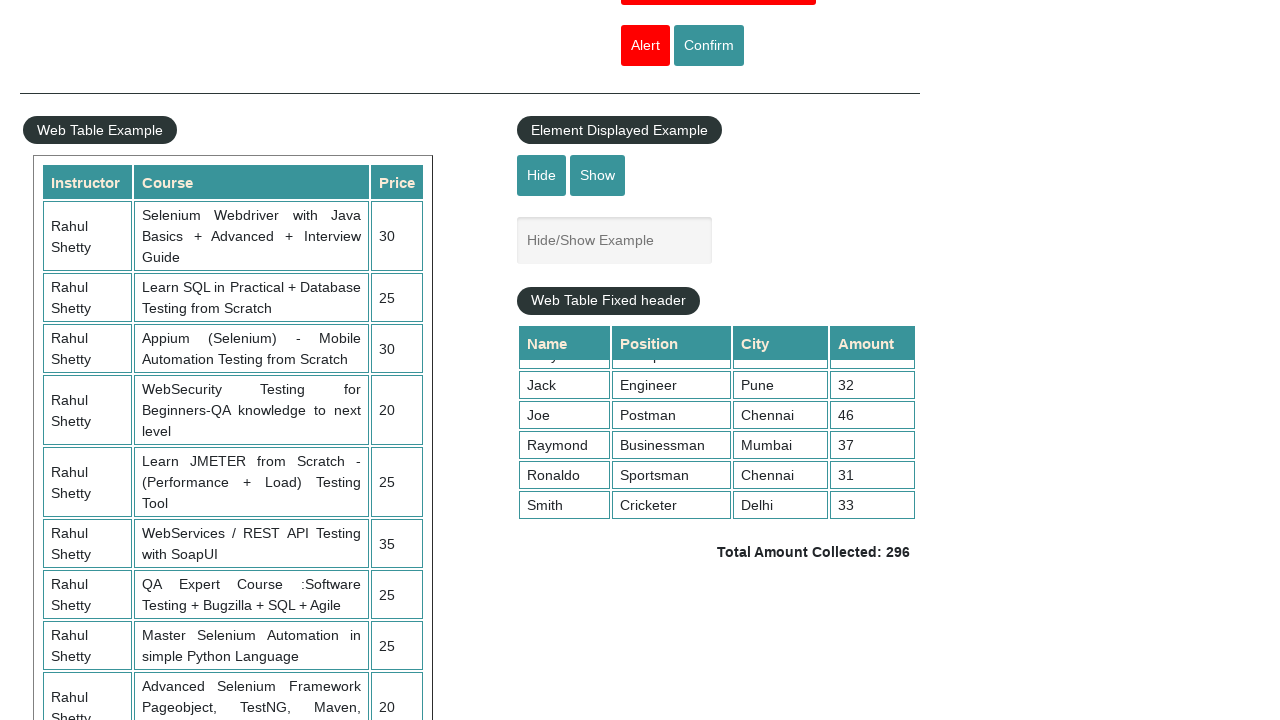

Verified that calculated sum matches displayed total
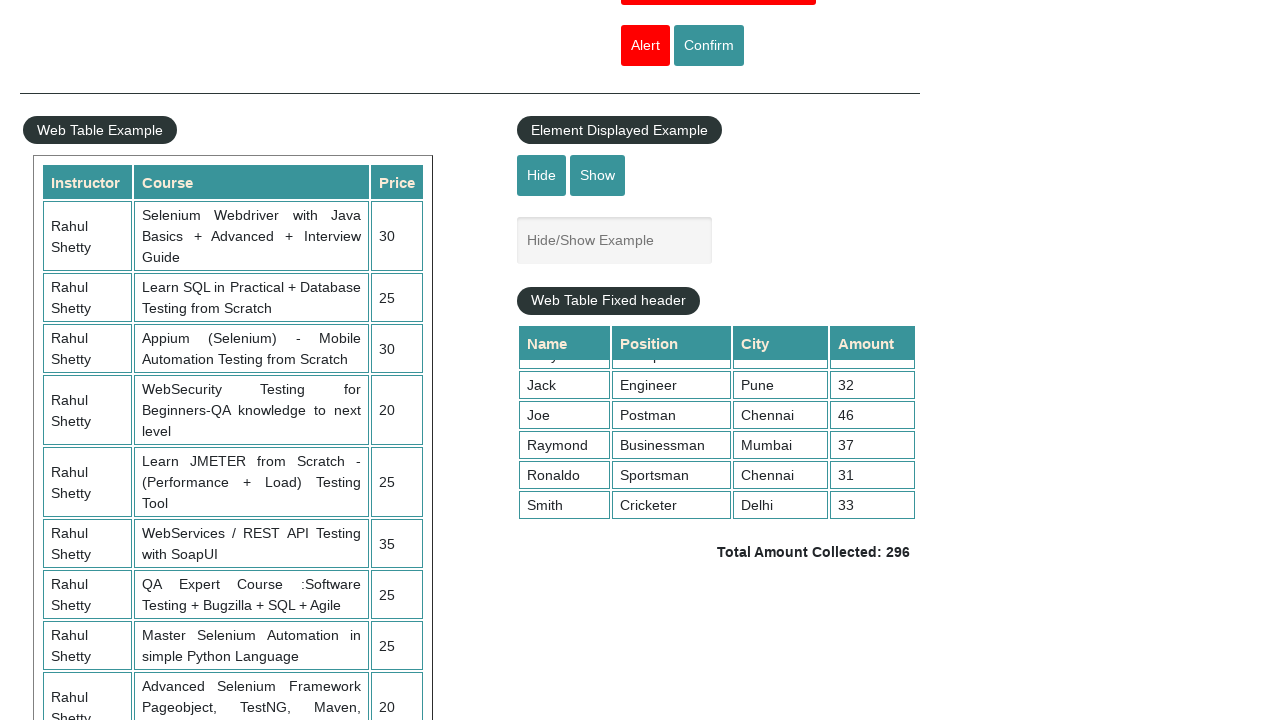

Counted table rows: 11 and columns: 3
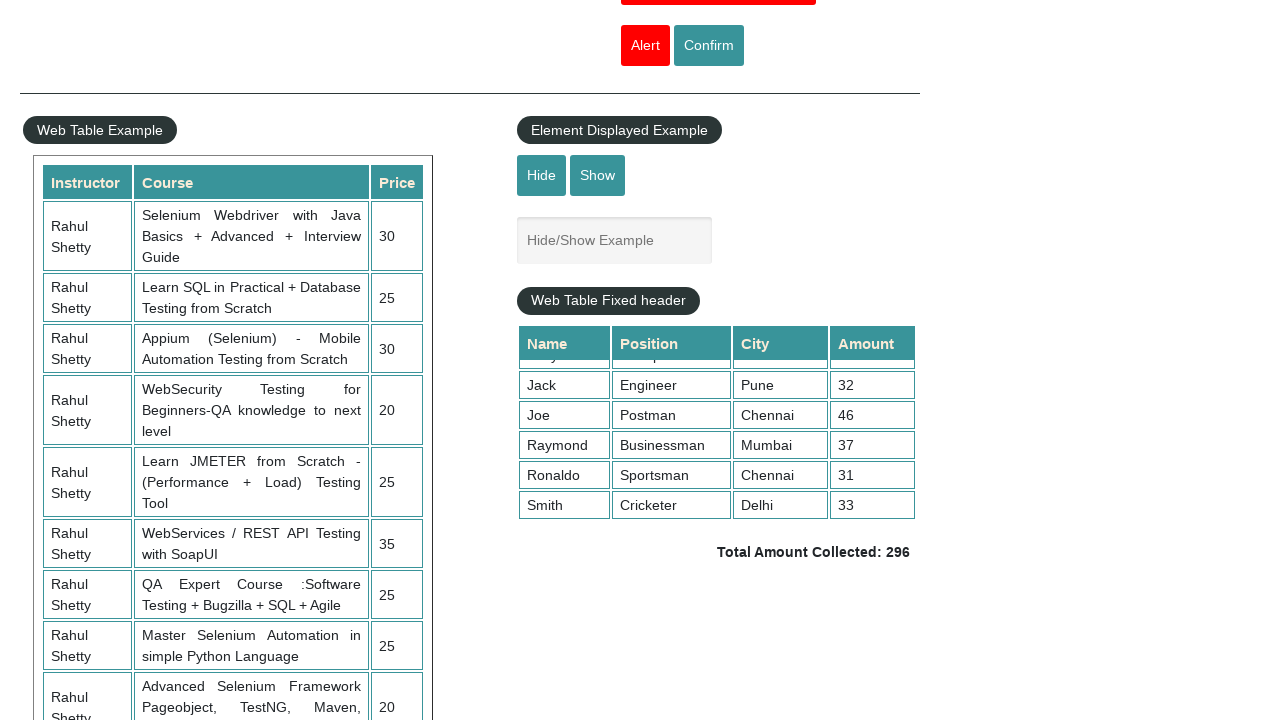

Extracted data from second table row with 3 columns
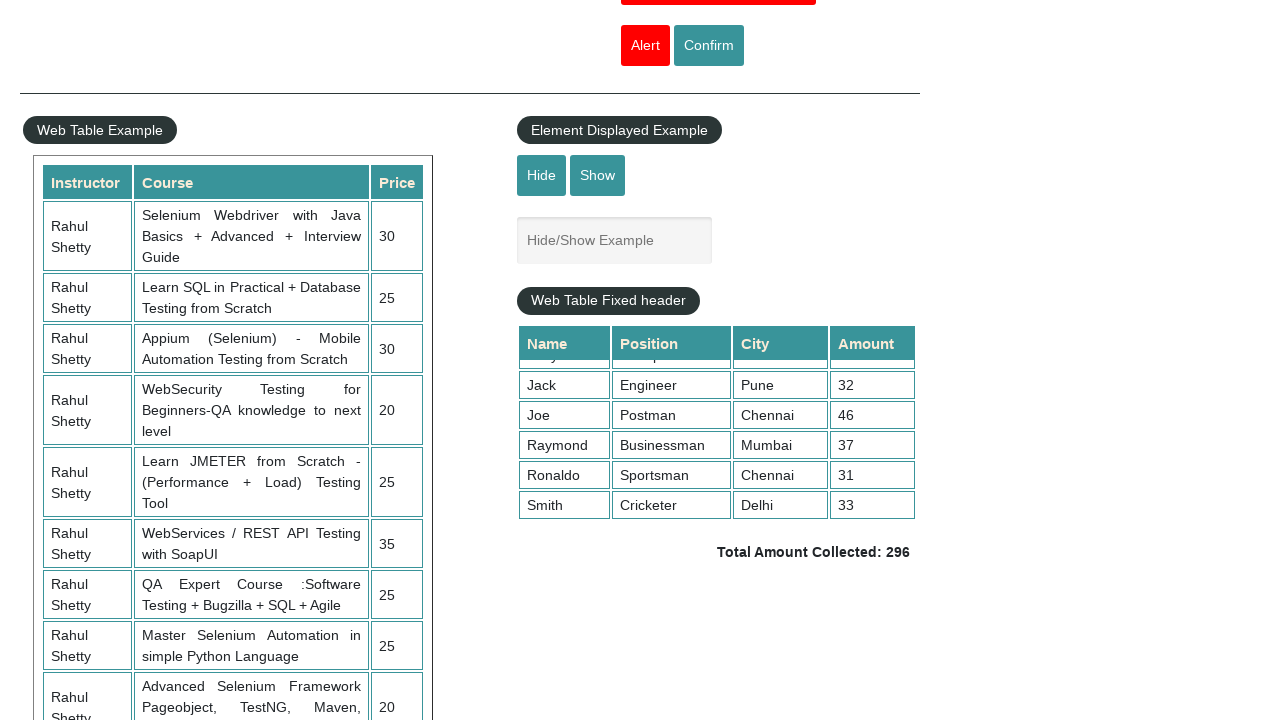

Navigated to http://demo.guru99.com/
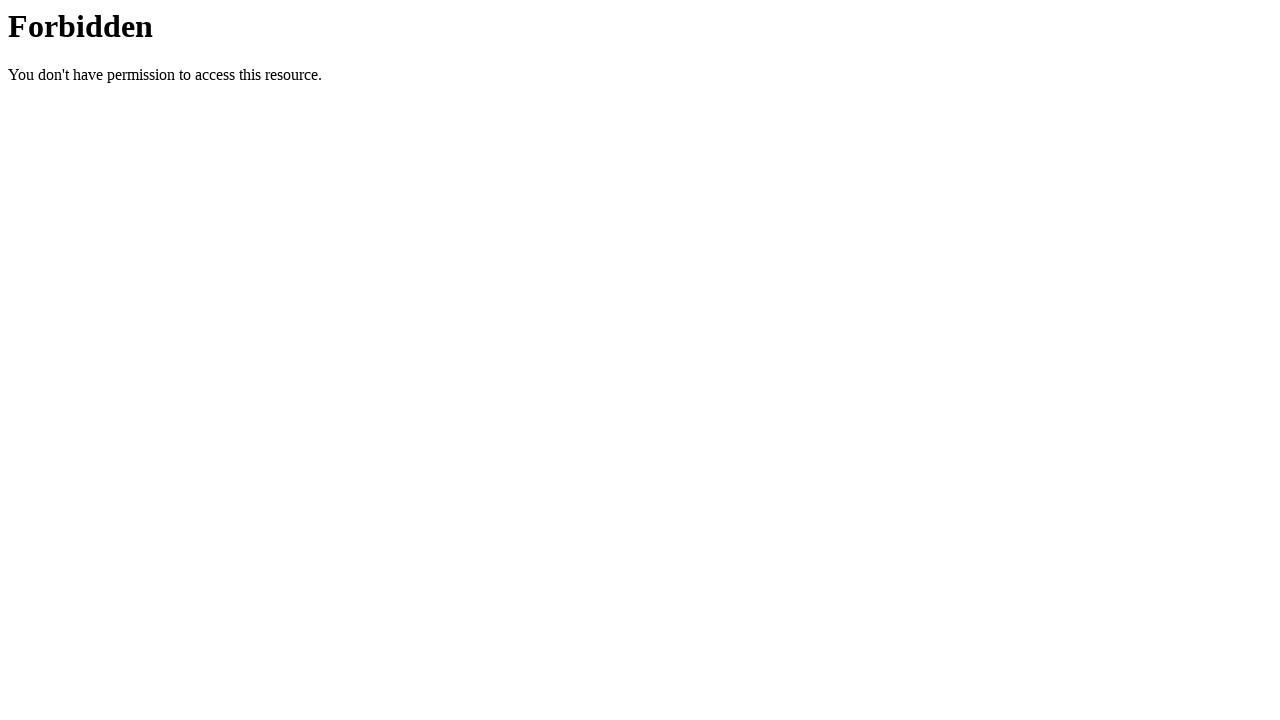

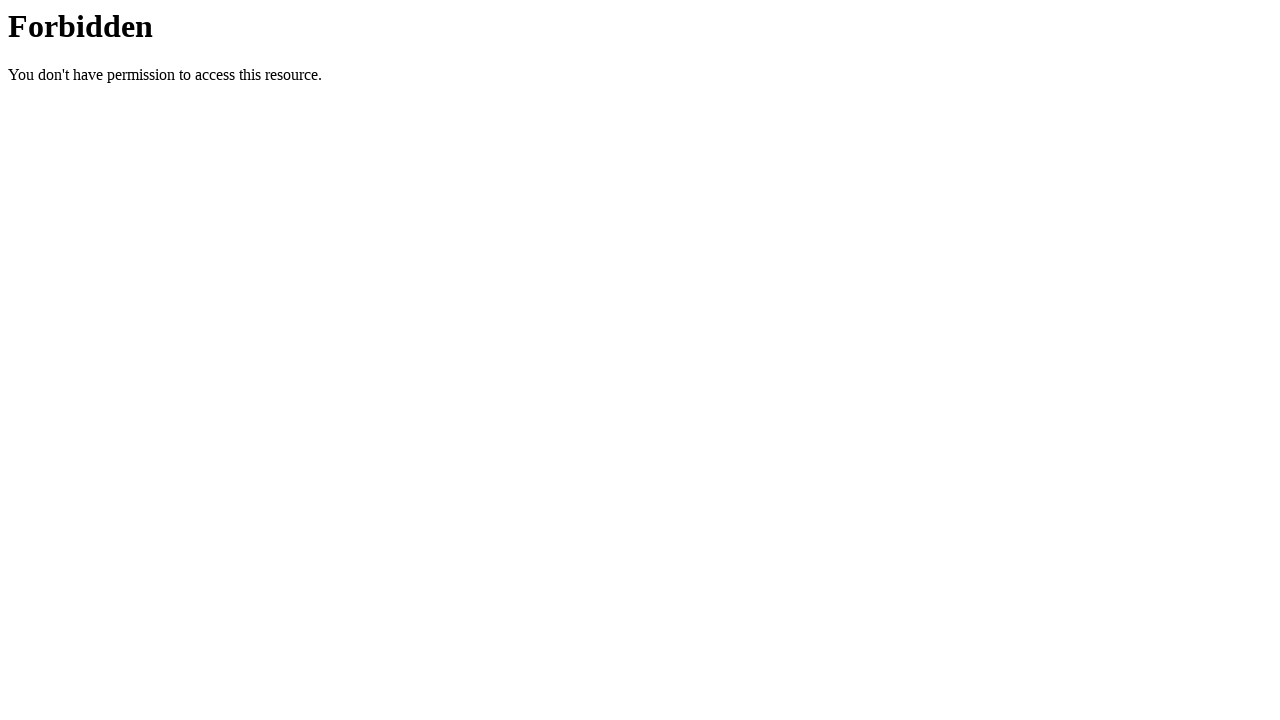